Tests basic browser navigation by visiting a website, navigating to a practice page, then navigating back and forward through browser history

Starting URL: https://vctcpune.com/

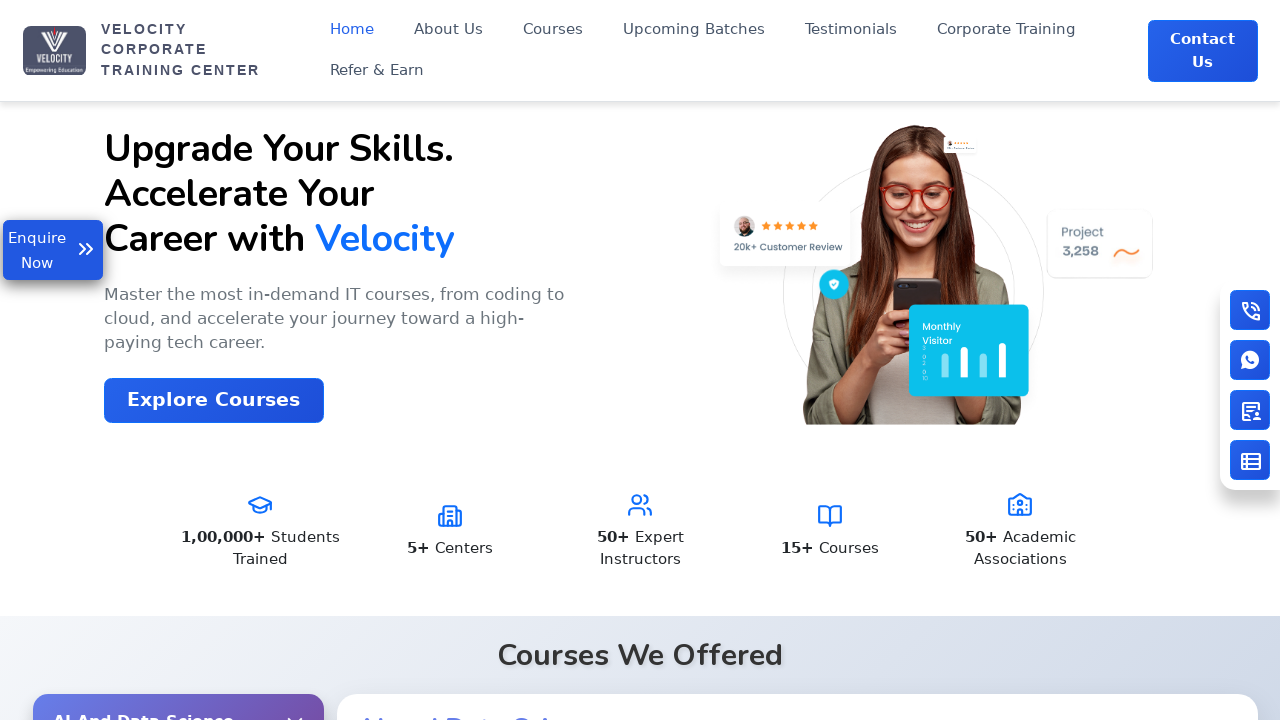

Set viewport size to 1920x1080
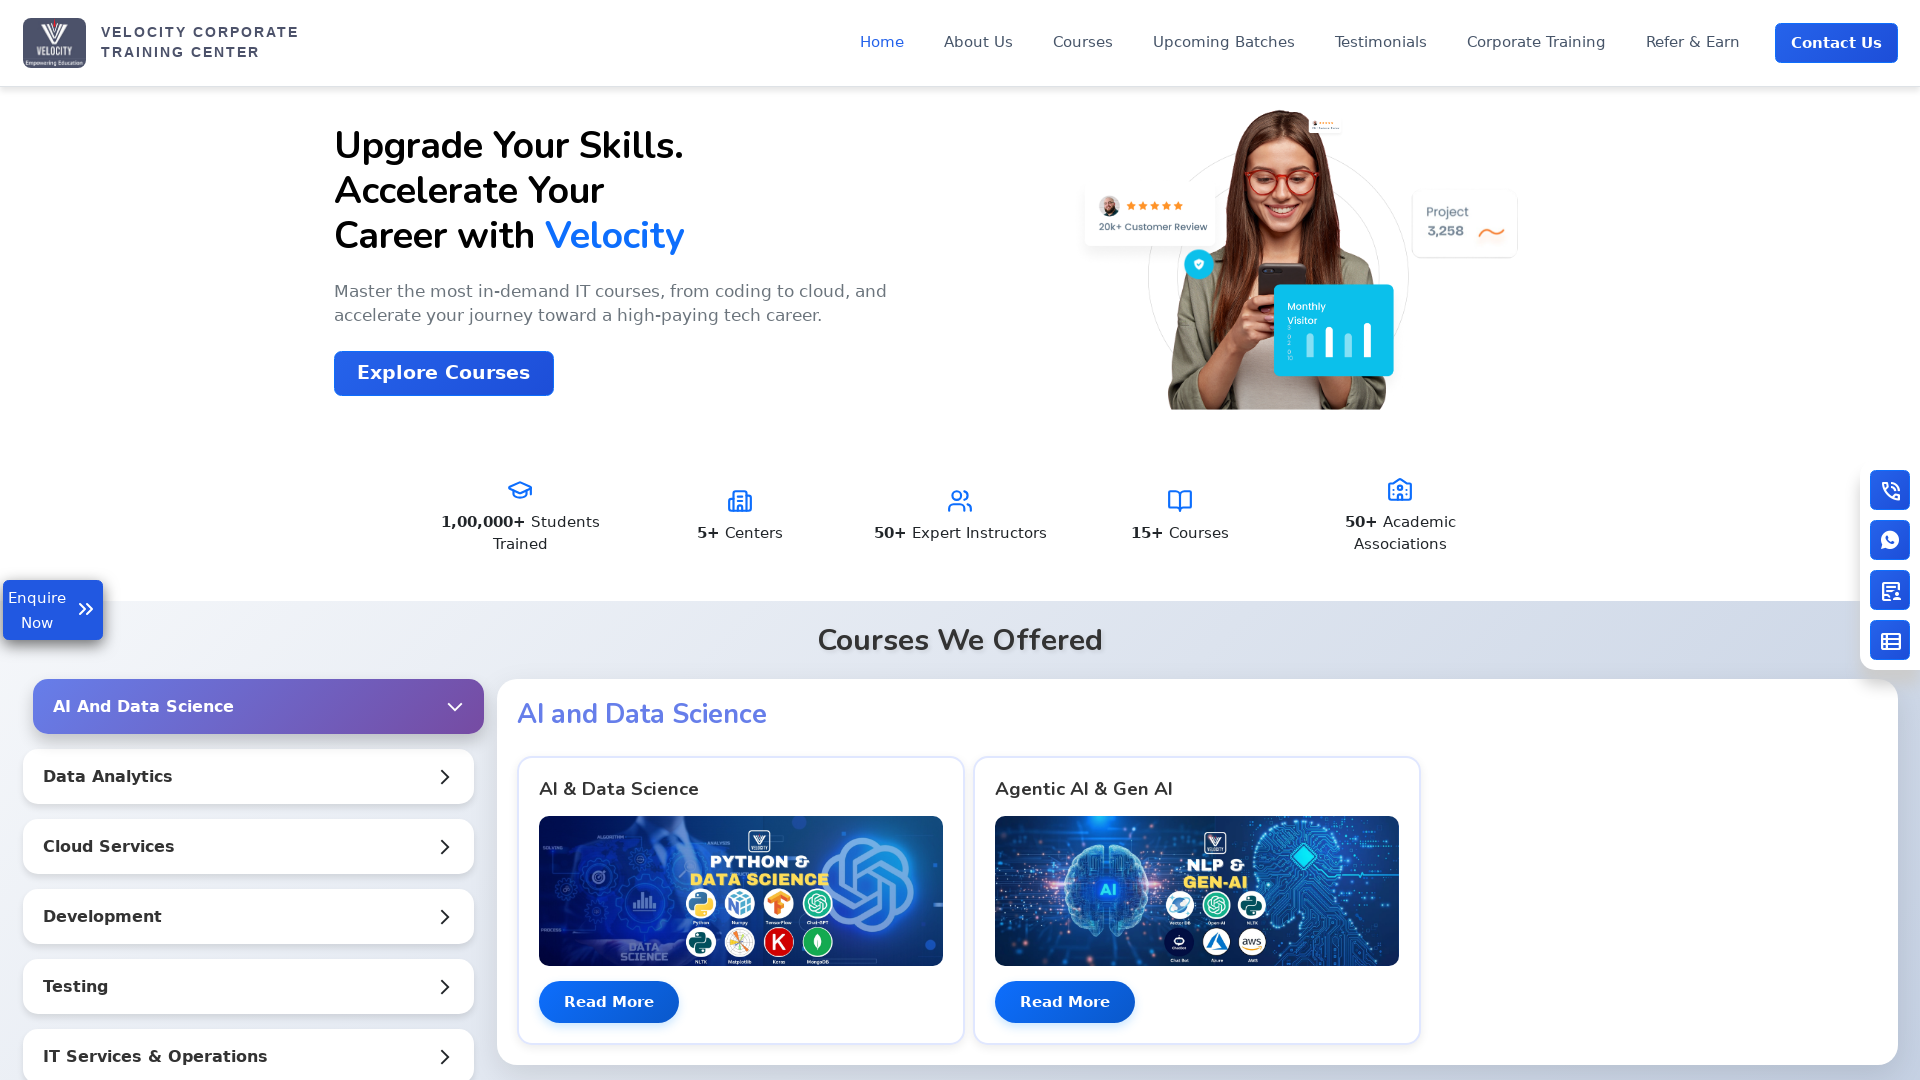

Printed current URL
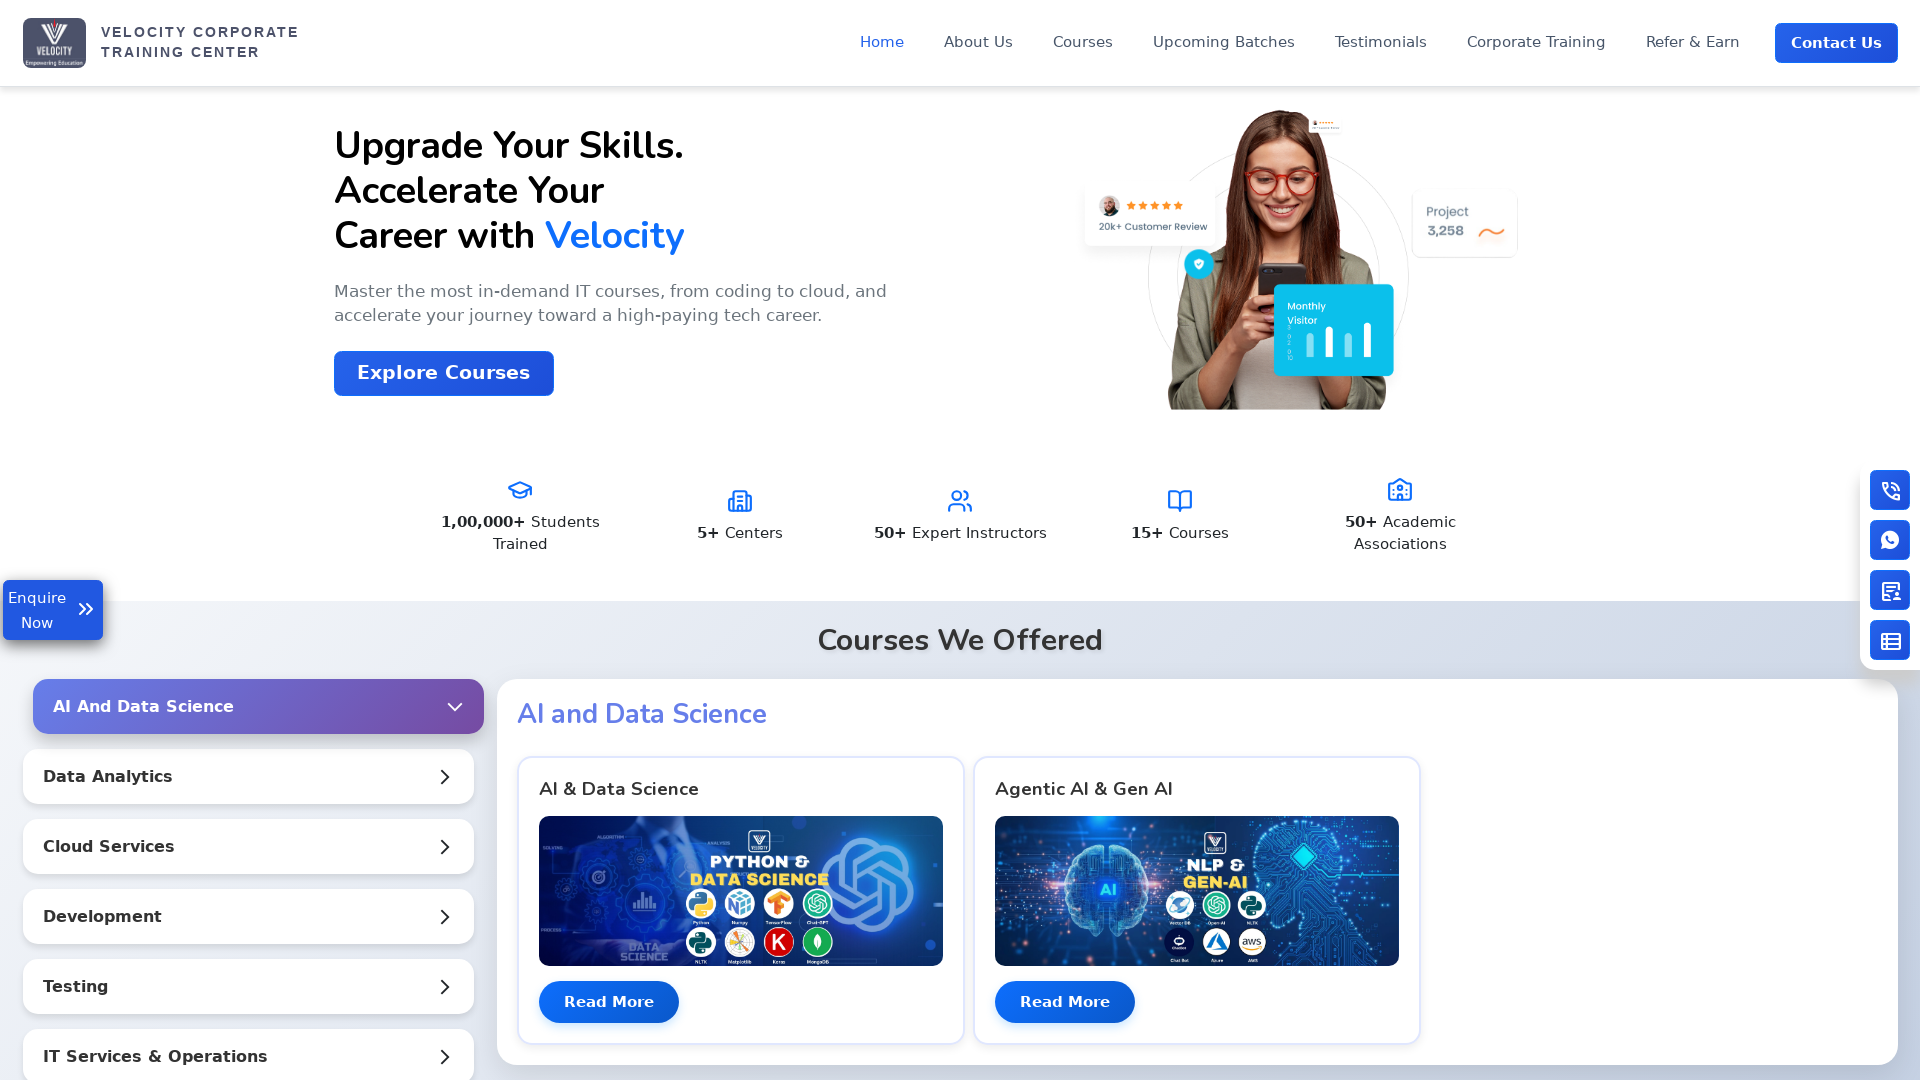

Printed page title
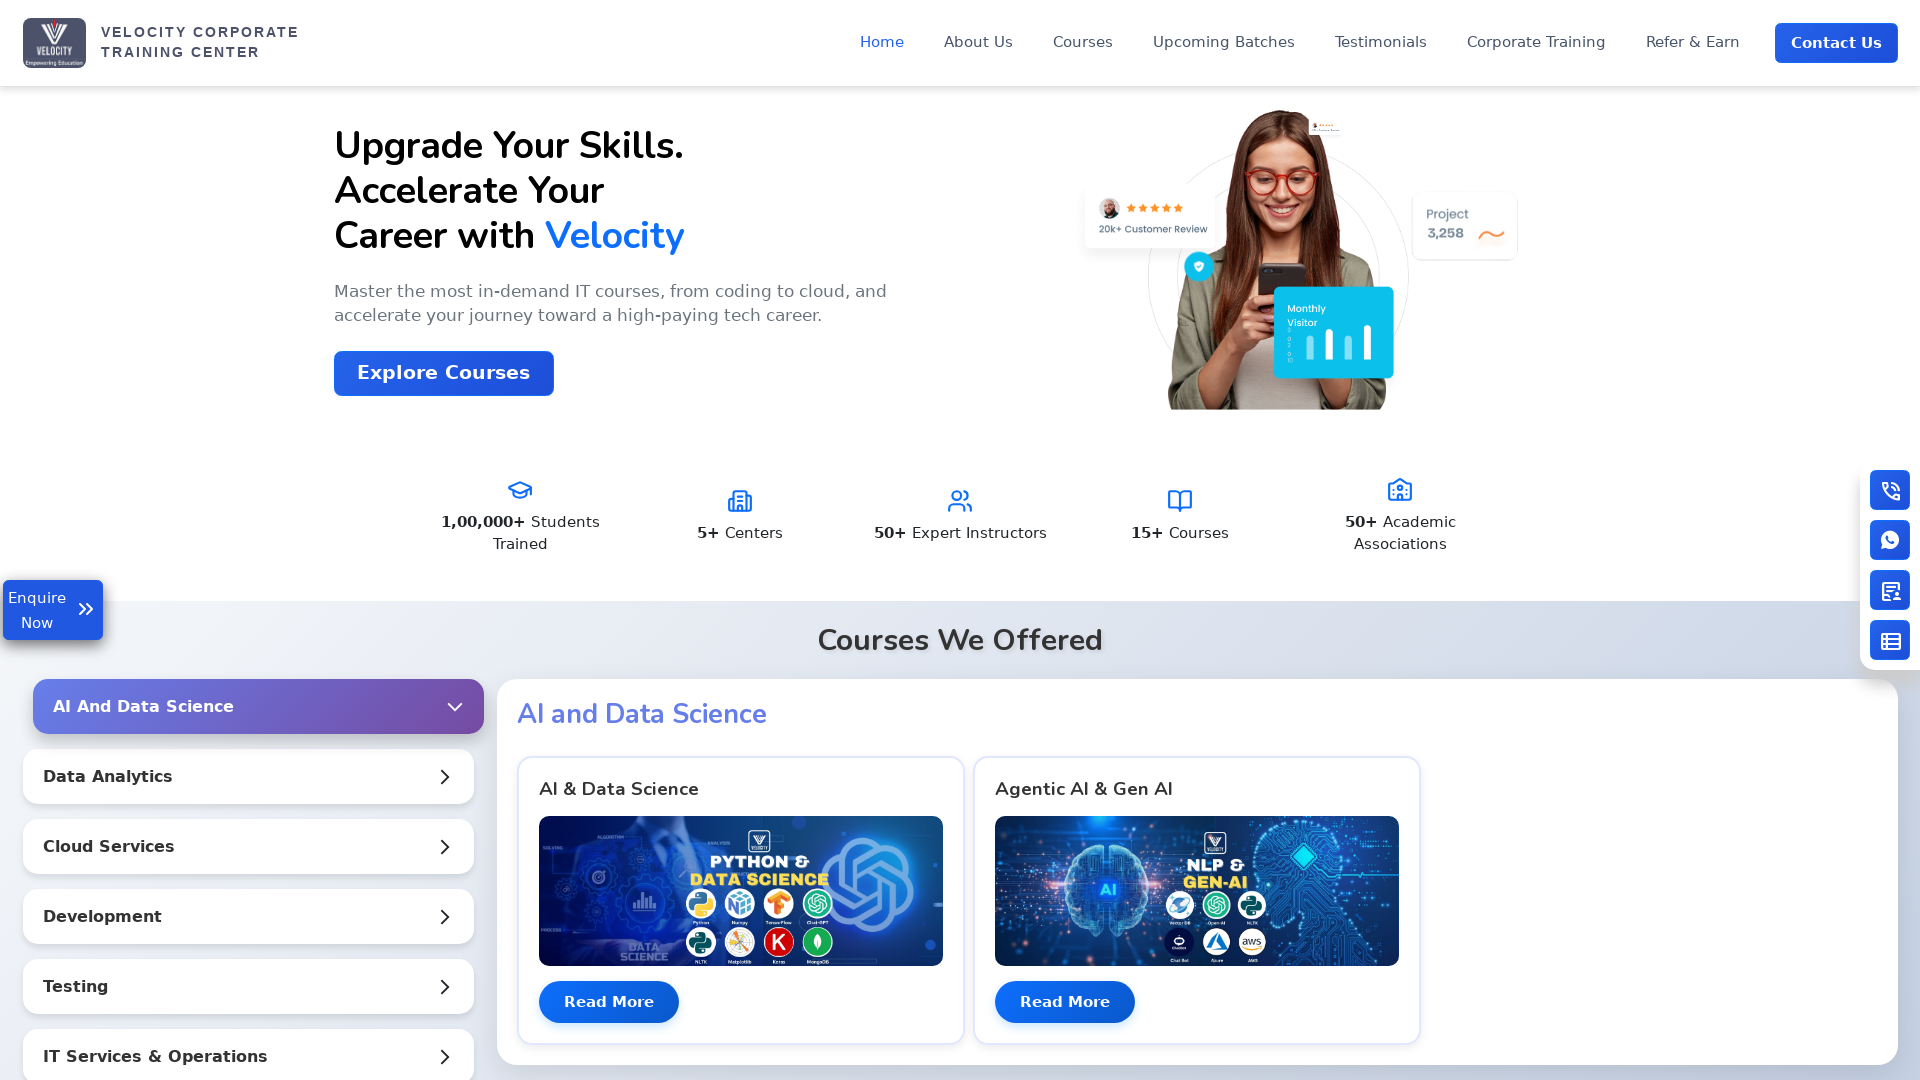

Navigated to practice page at https://vctcpune.com/selenium/practice.html
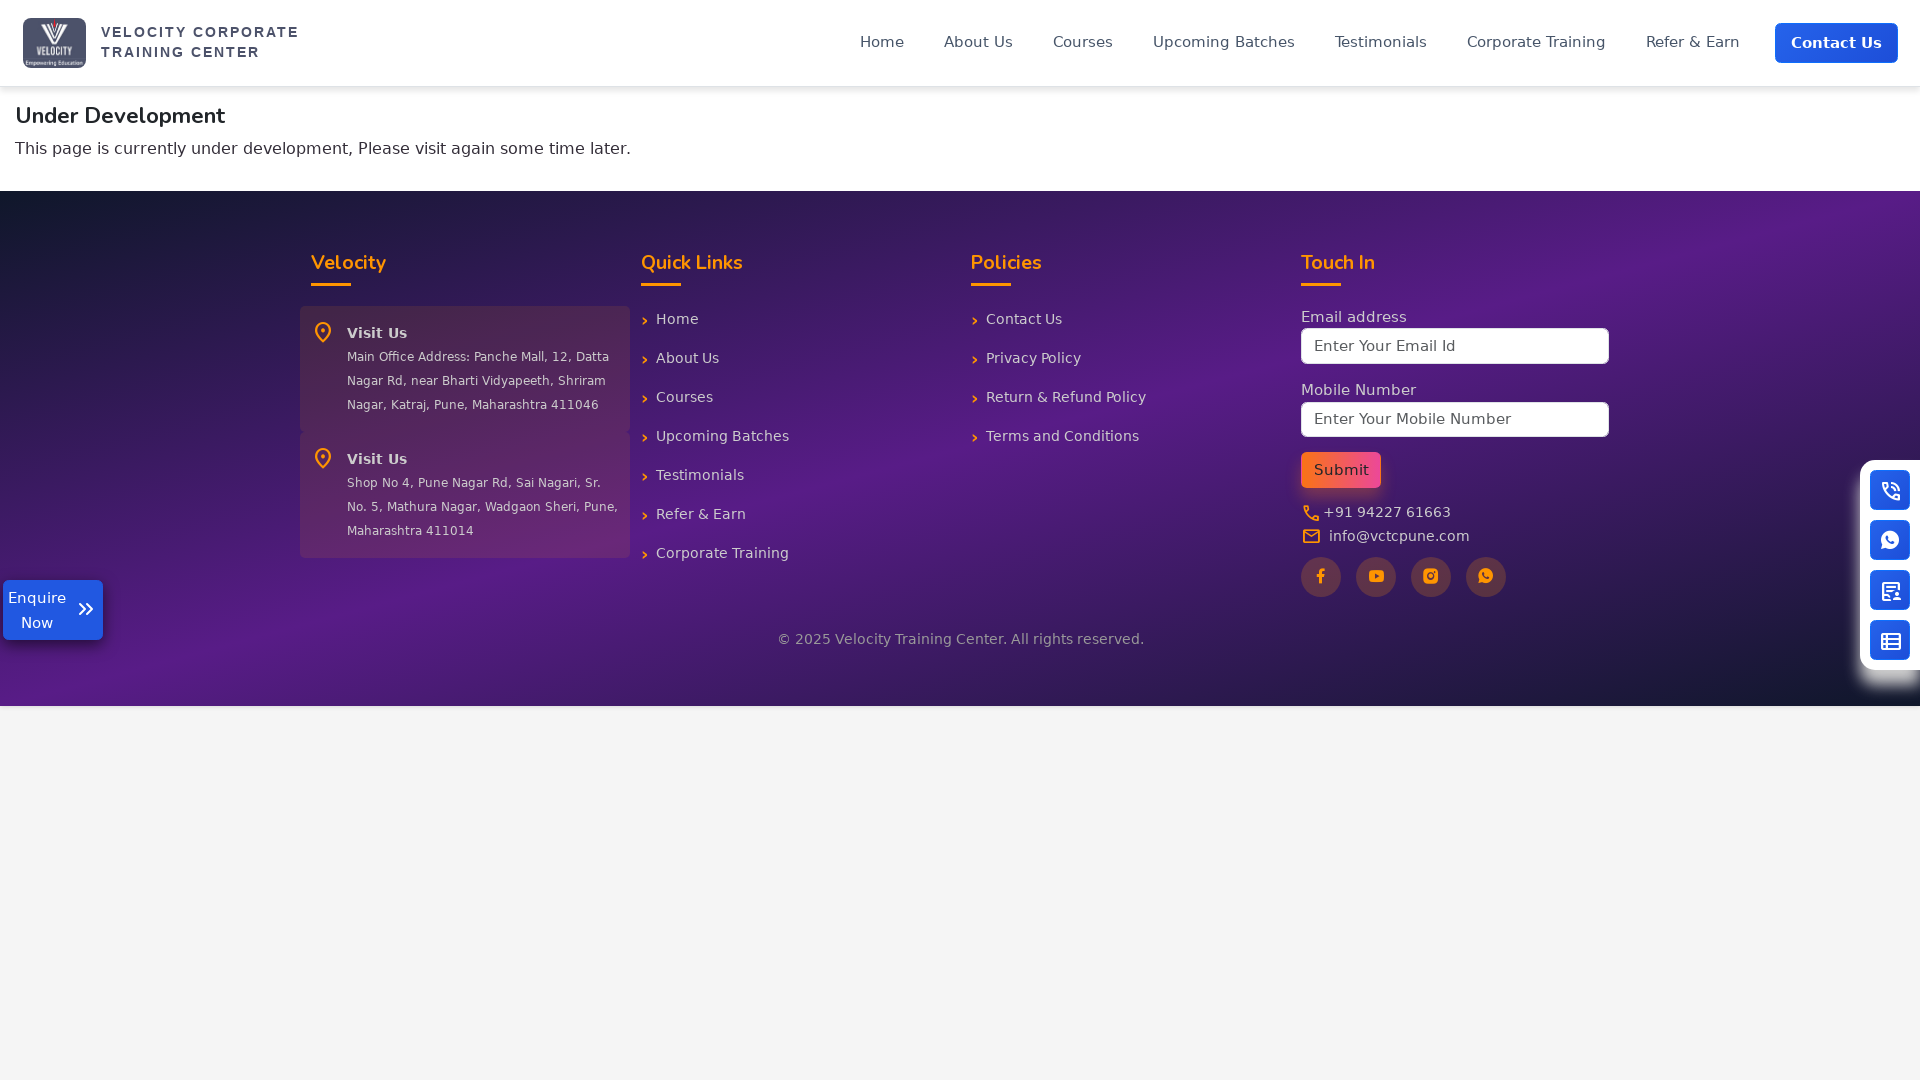

Navigated back to previous page in browser history
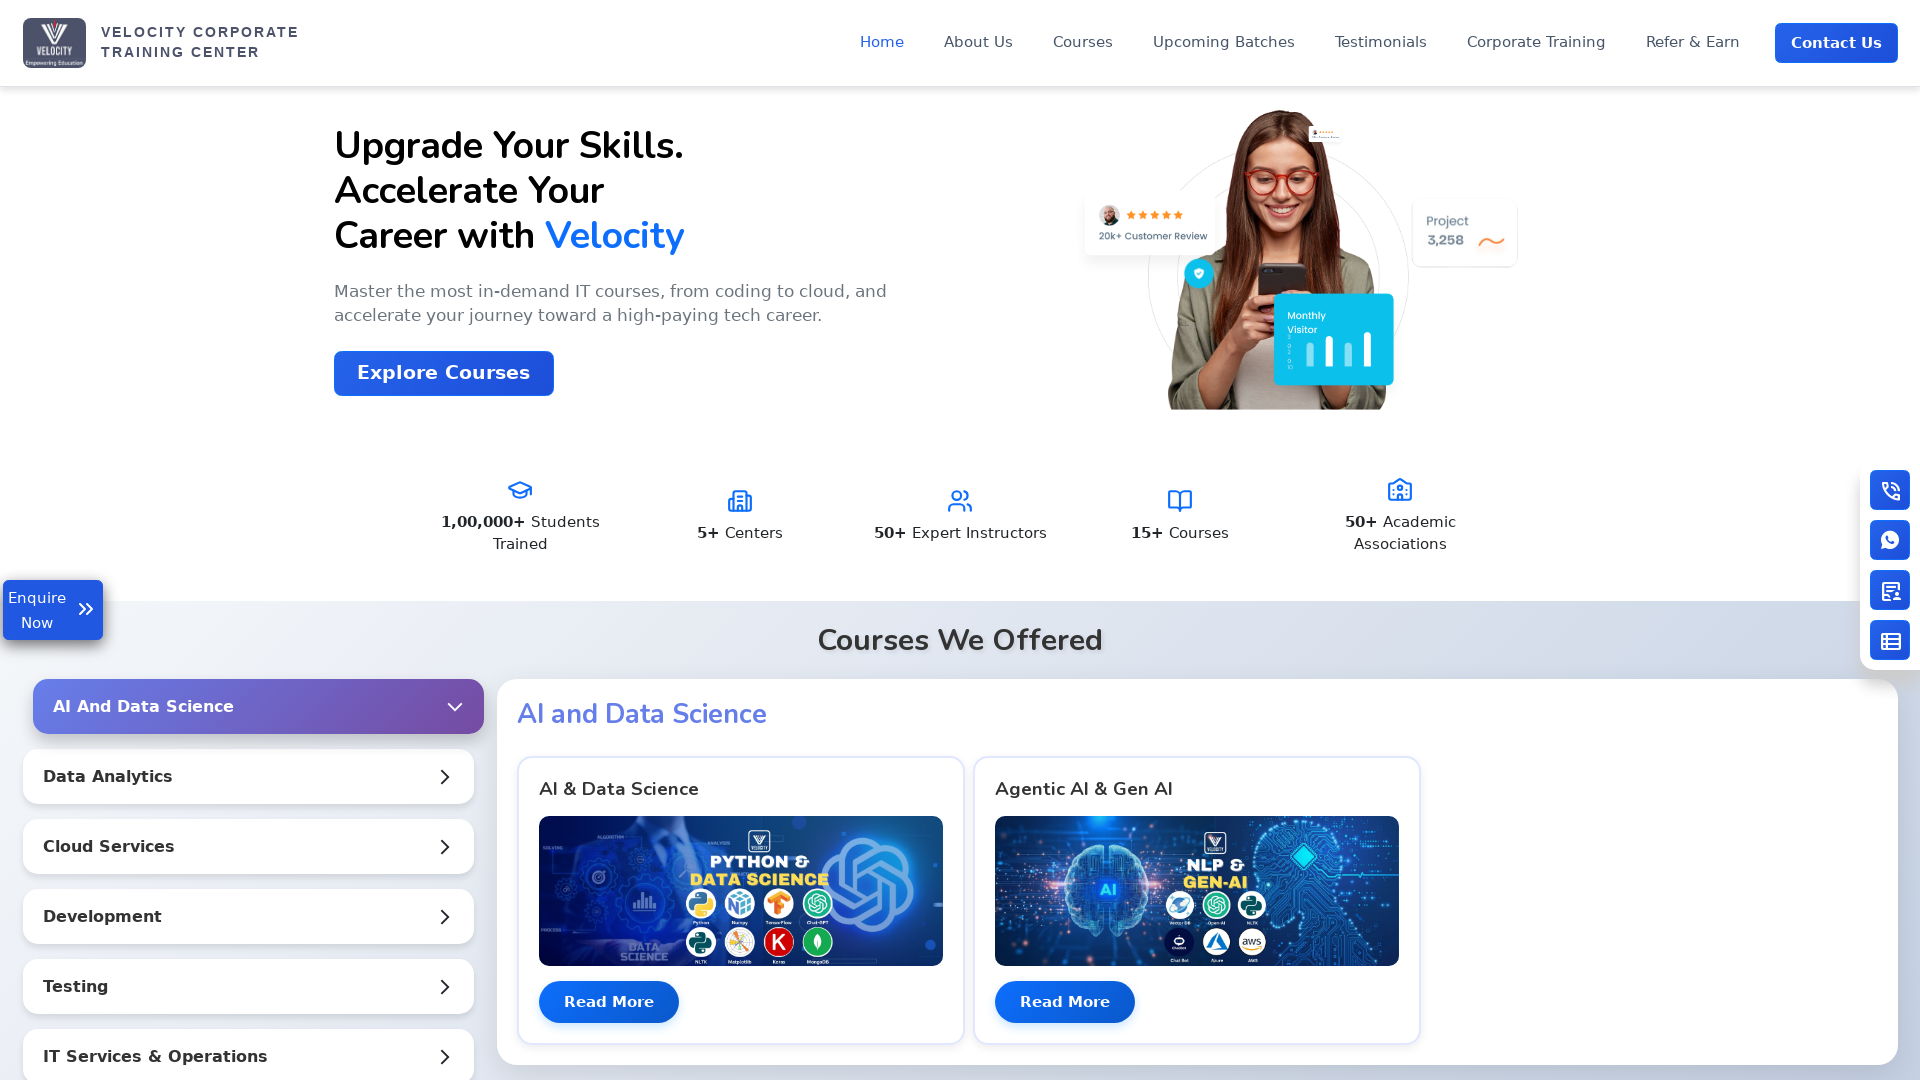

Navigated forward to practice page in browser history
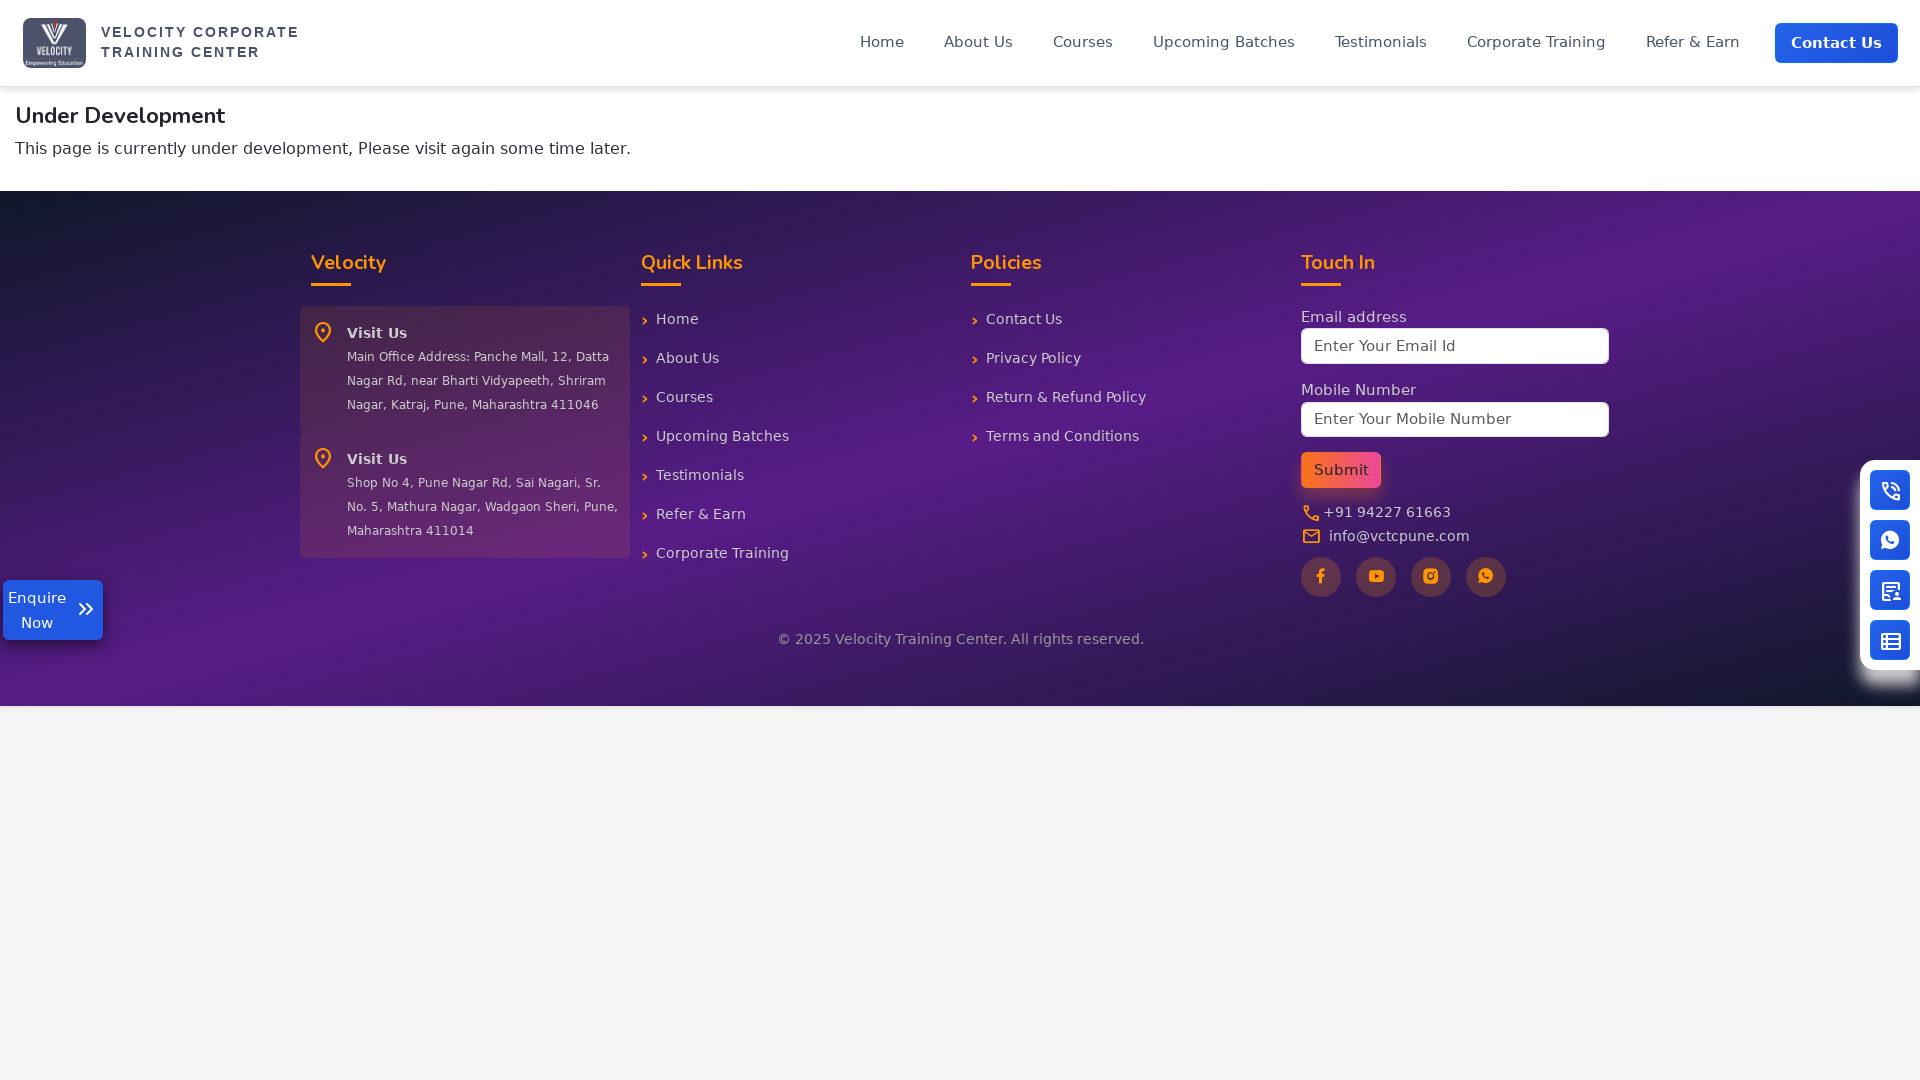

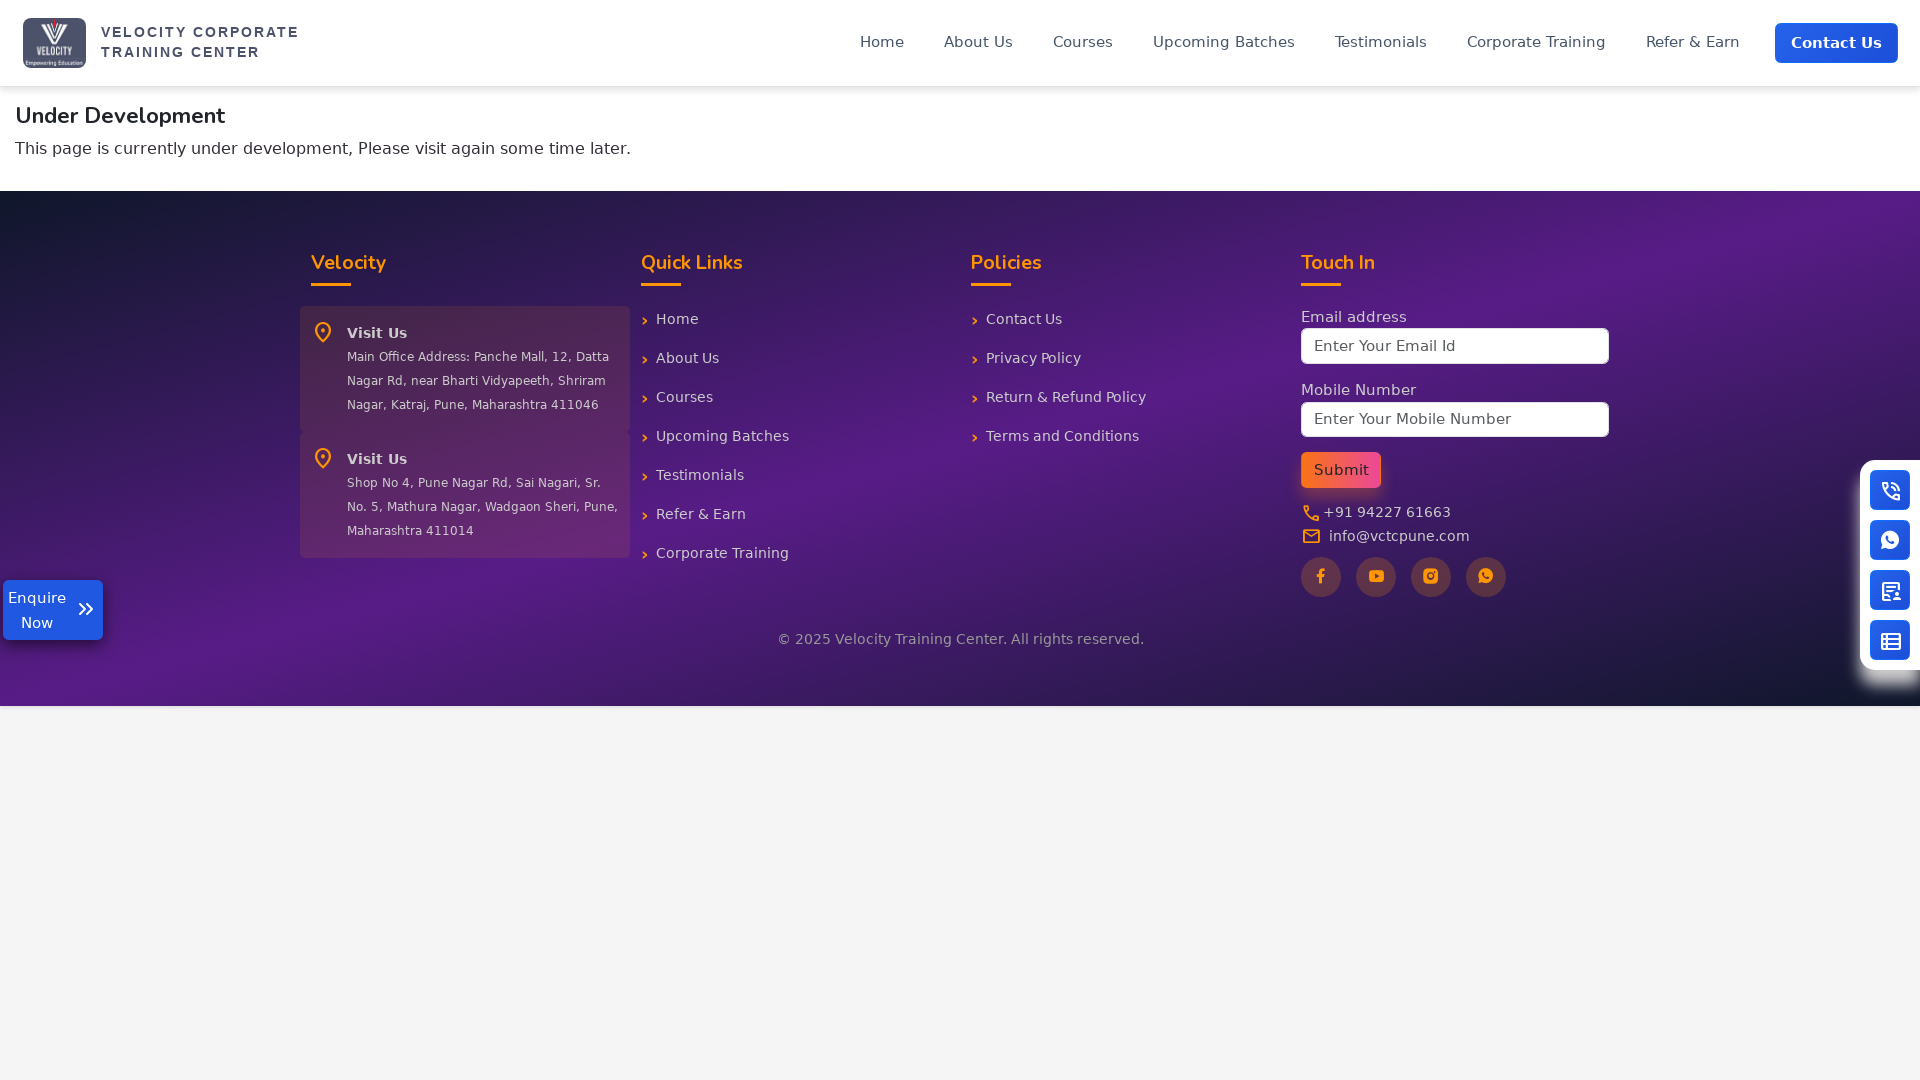